Tests sorting the Email column in ascending order by clicking the column header

Starting URL: http://the-internet.herokuapp.com/tables

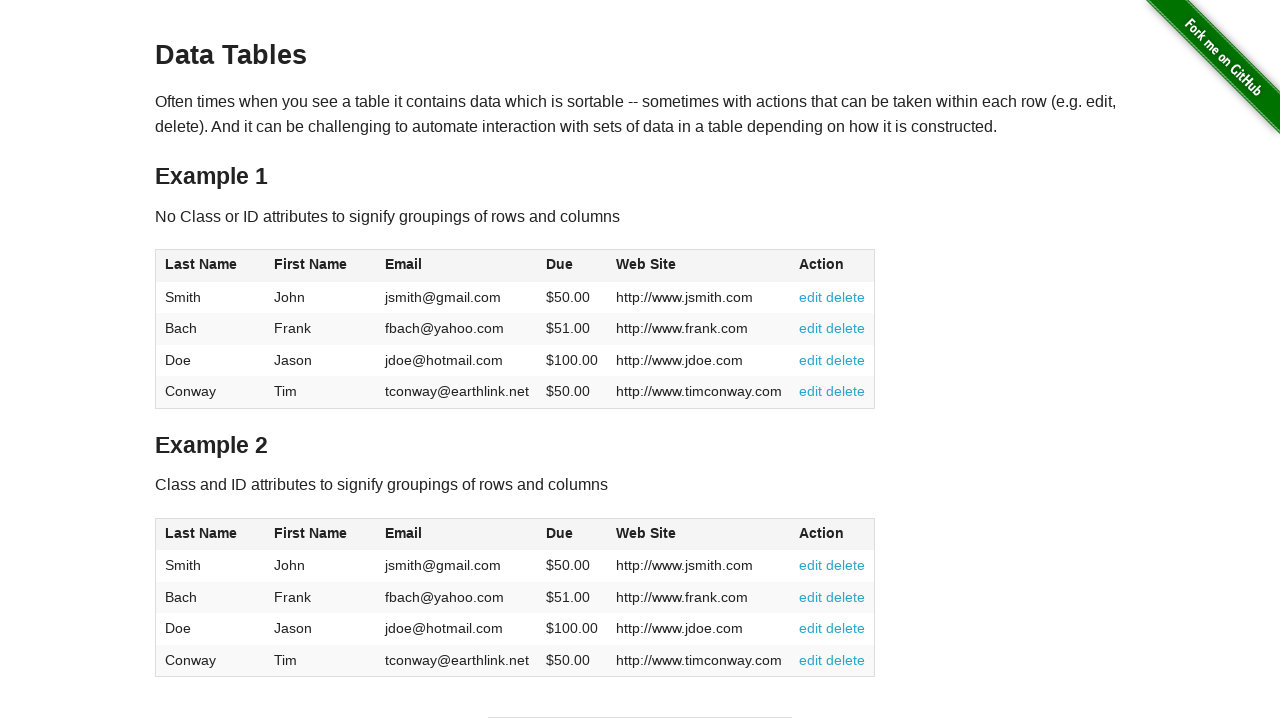

Clicked Email column header to sort ascending at (457, 266) on #table1 thead tr th:nth-of-type(3)
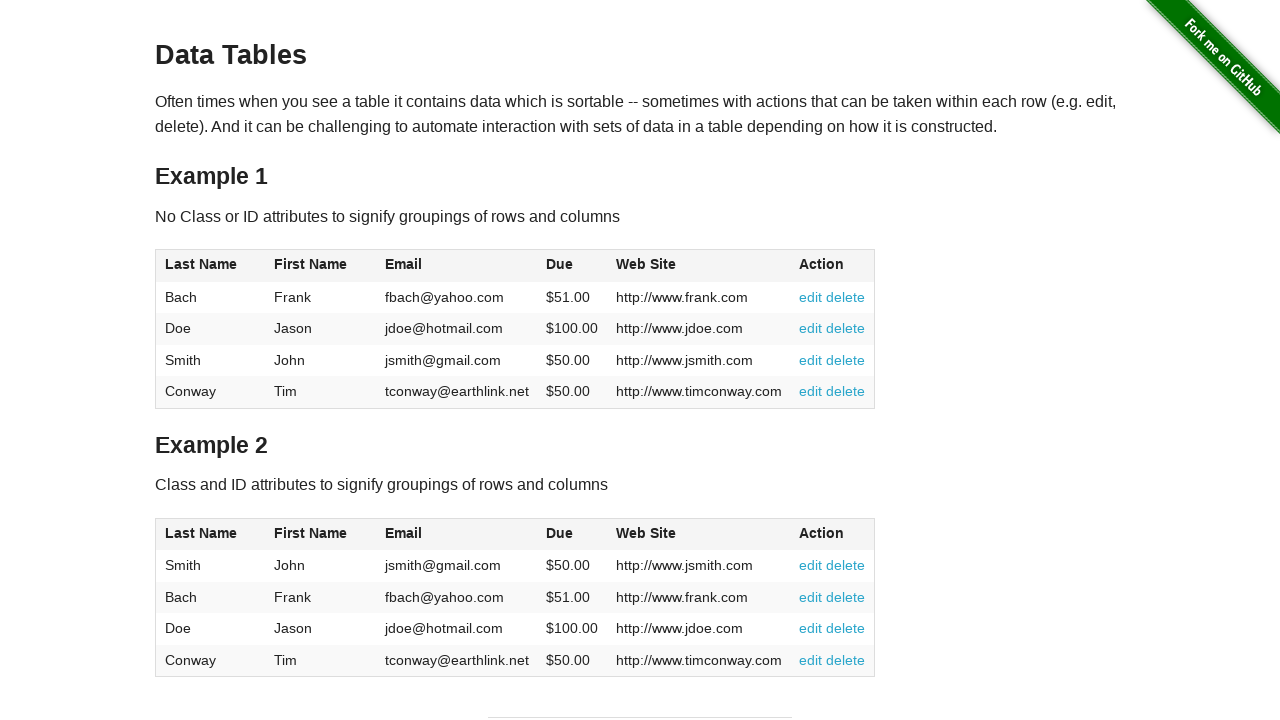

Table sorted and Email column loaded
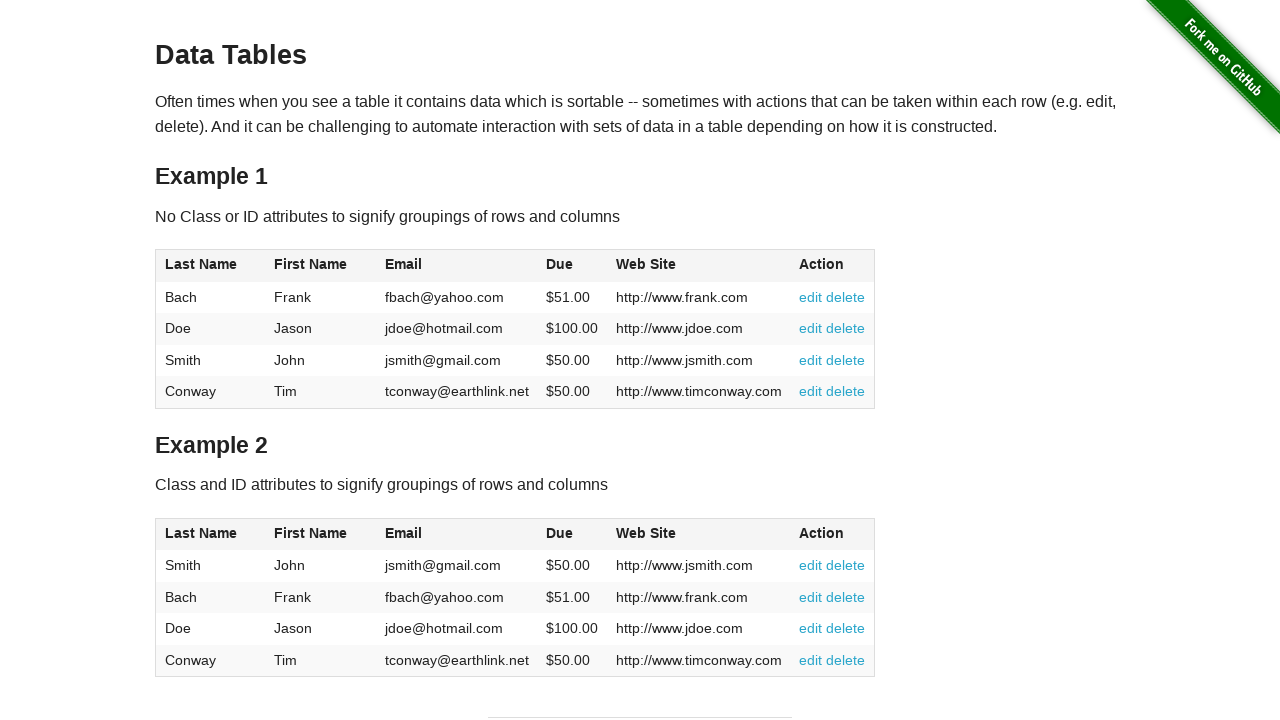

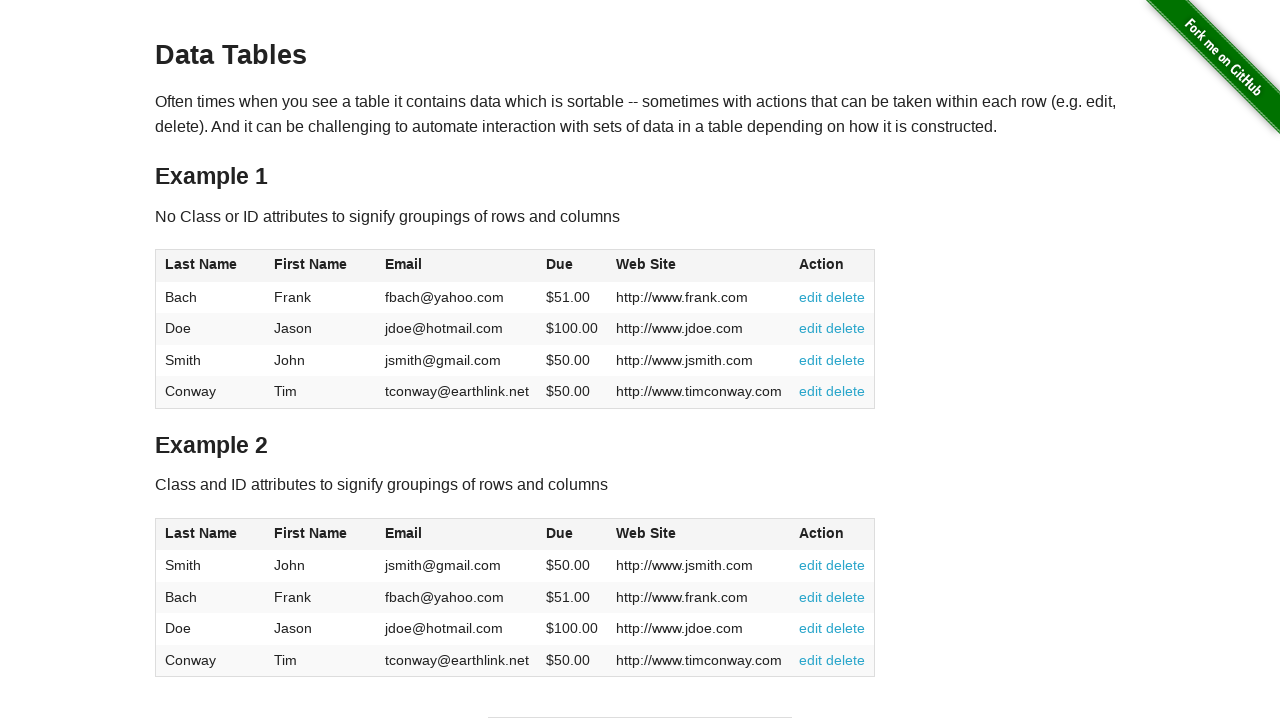